Tests various input field interactions including retrieving values, checking if fields are disabled, clearing text, typing text, and verifying error messages

Starting URL: https://leafground.com/input.xhtml

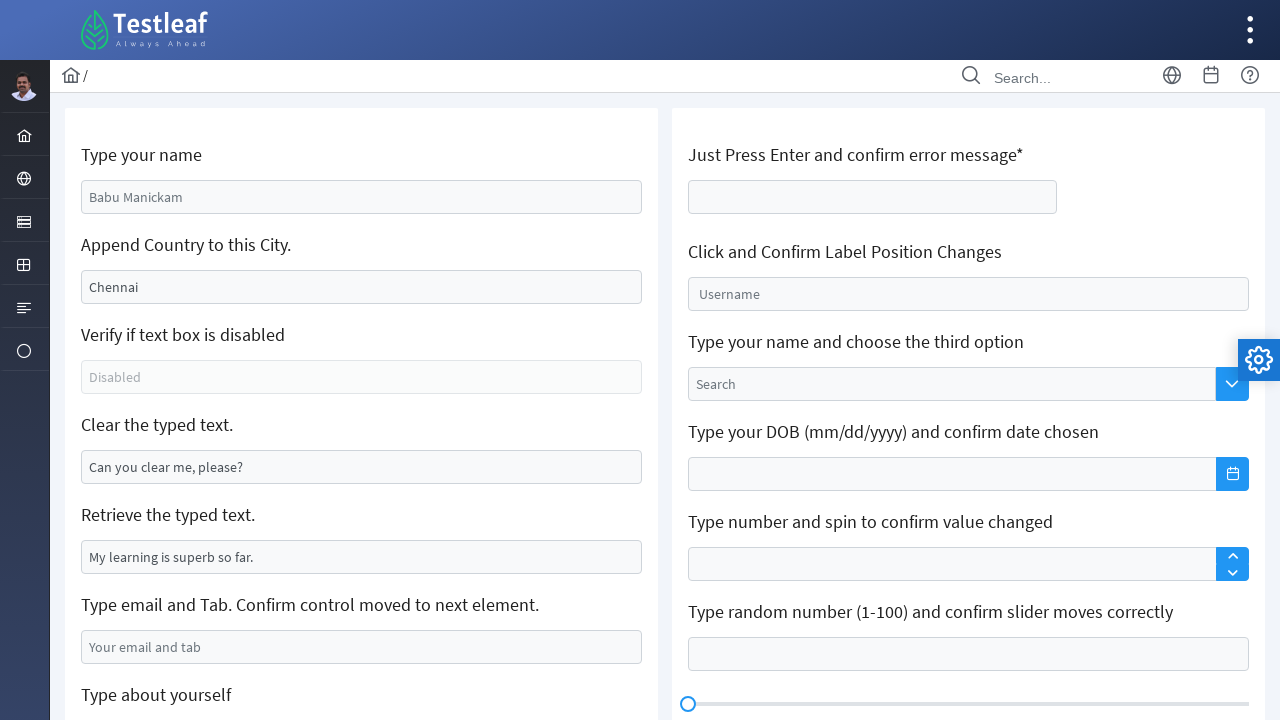

Retrieved value from city input field
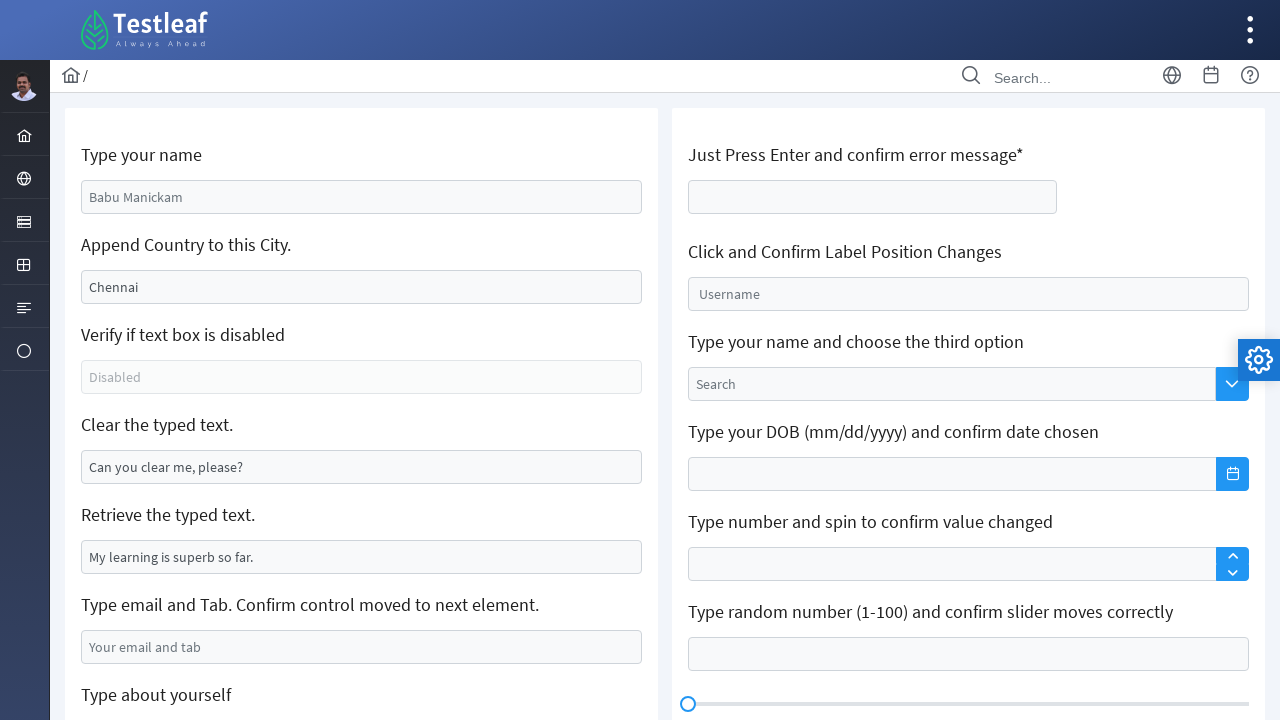

Checked if disabled textbox is disabled
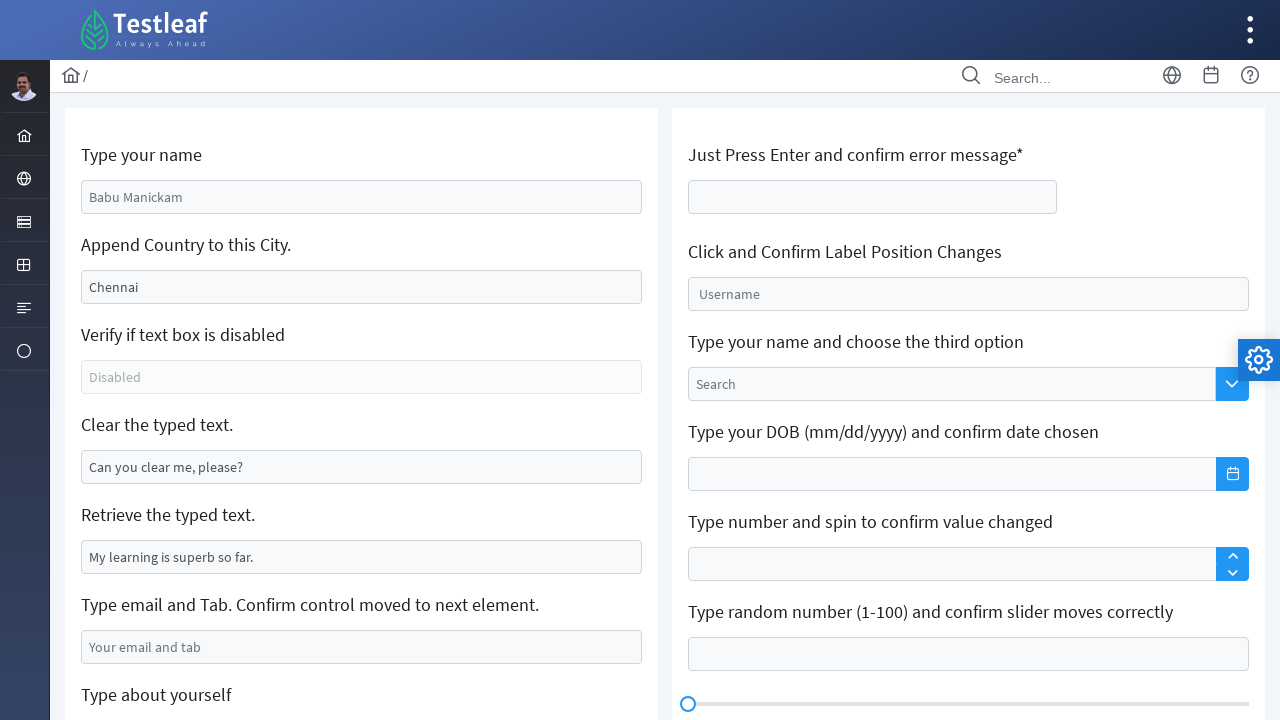

Cleared the textbox on //h5[.='Clear the typed text.']/following::input[1]
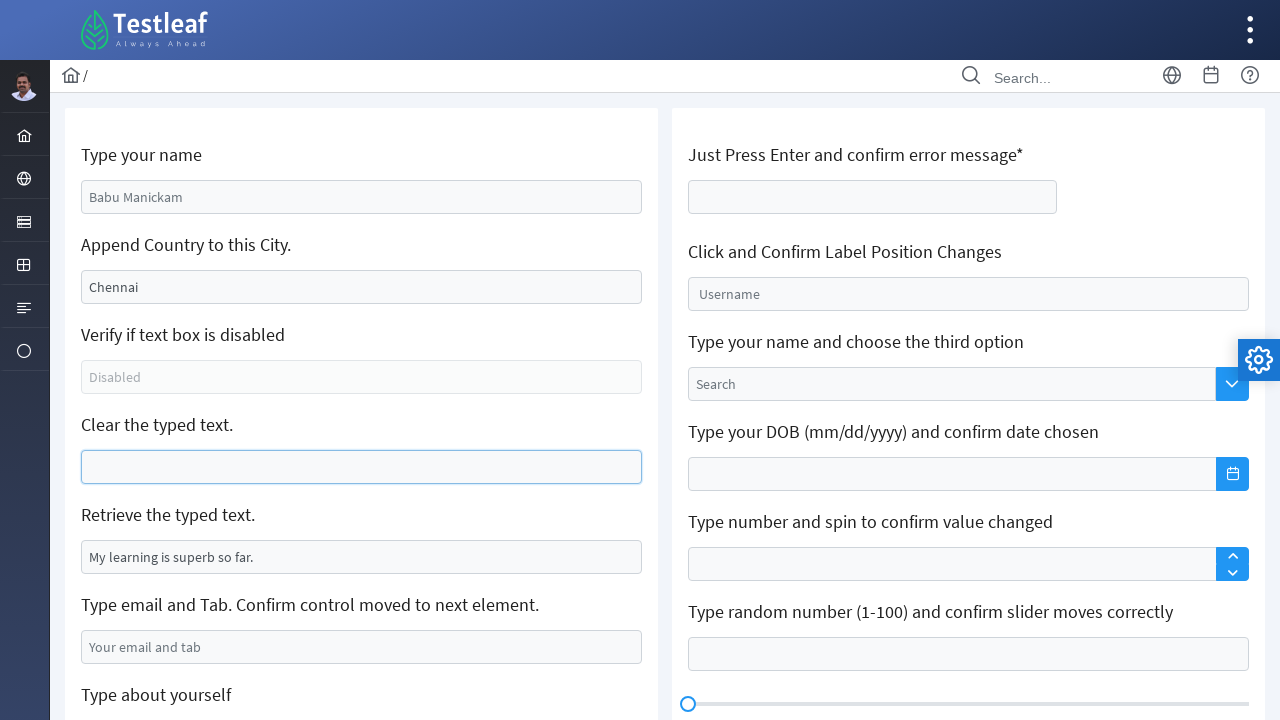

Retrieved typed text from retrieve field
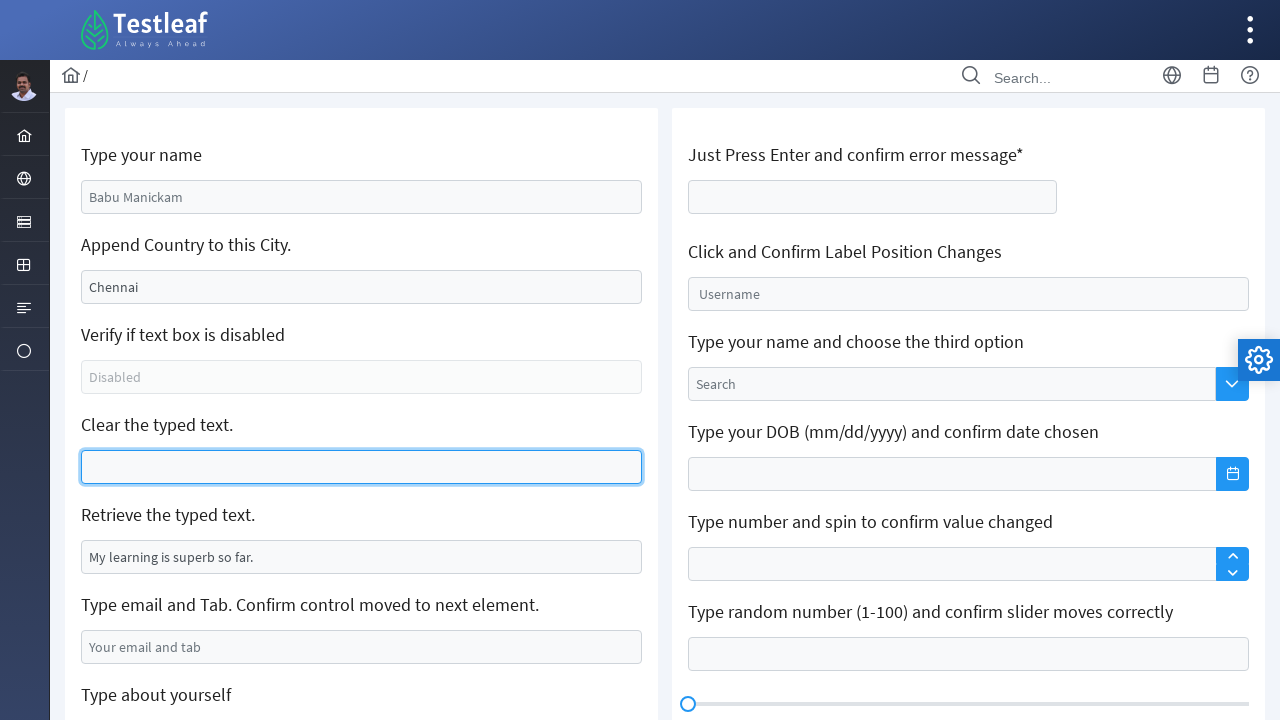

Pressed Tab on retrieve text field on //h5[.='Retrieve the typed text.']/following::input[1]
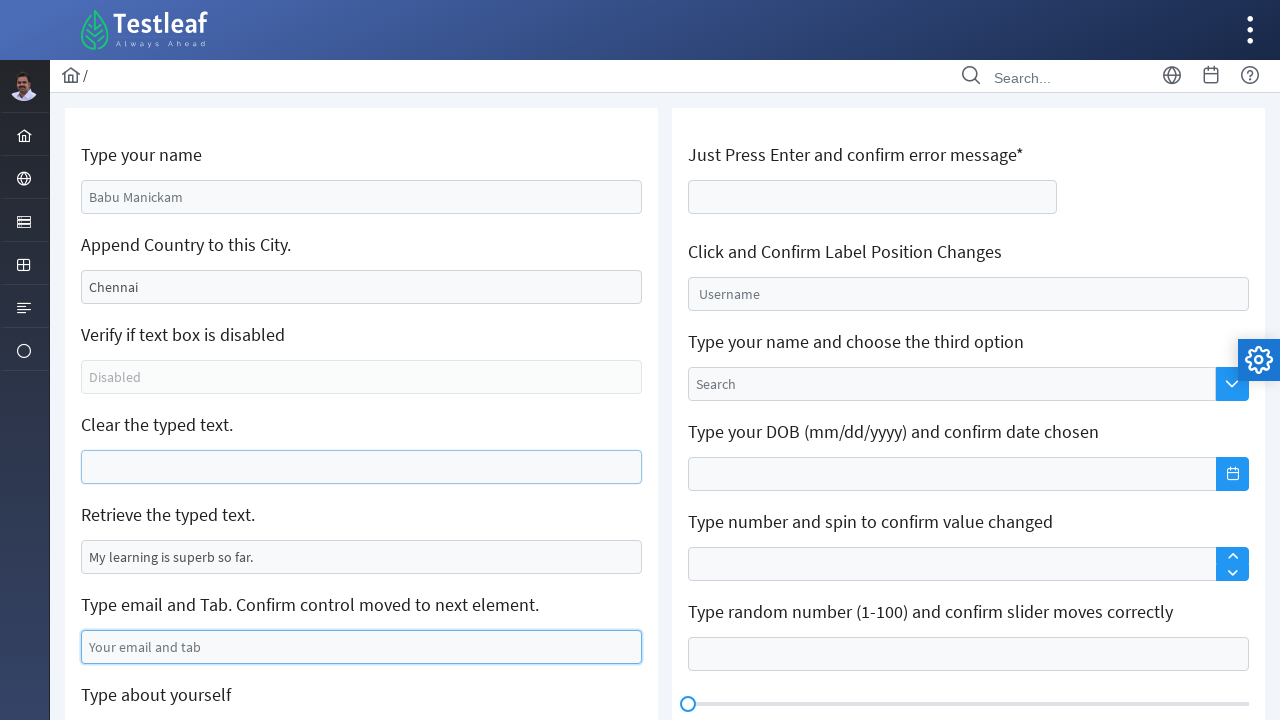

Typed email 'info@testleaf.com' in email field on //h5[contains(text(),'Type email')]/following::input[1]
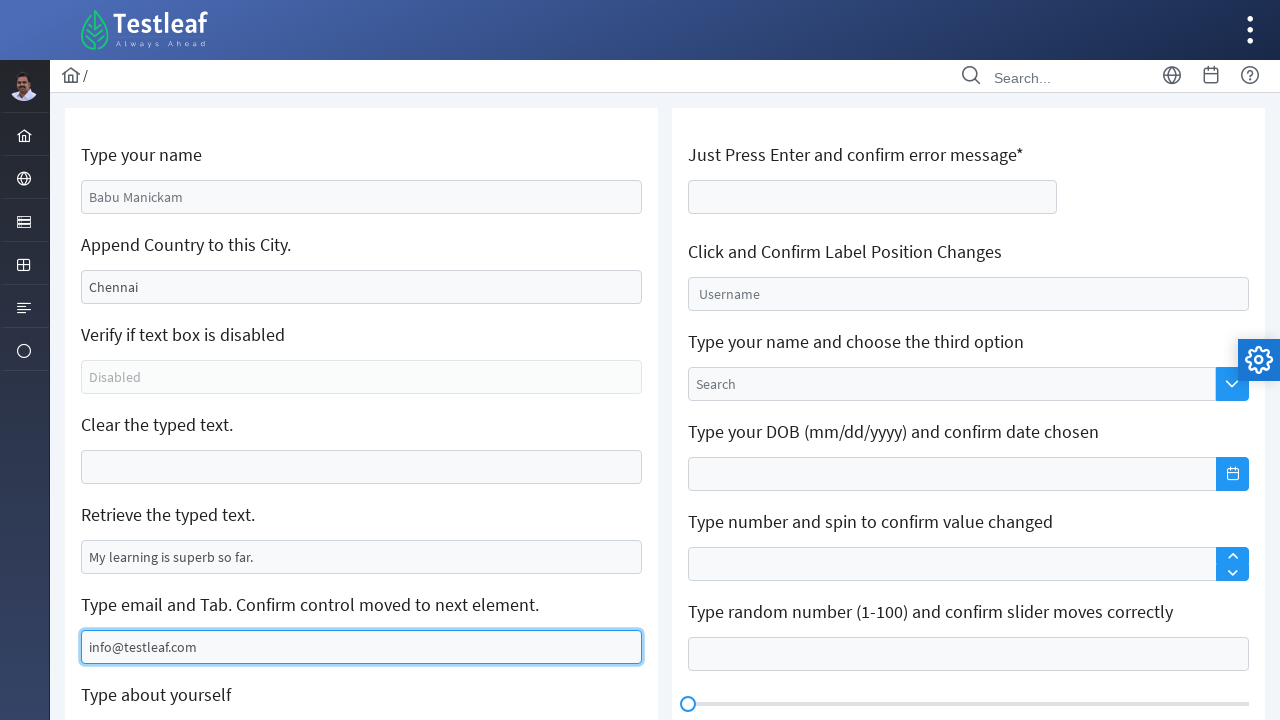

Typed 'I am student at testleaf' in about yourself field on //h5[contains(text(),'yourself')]/following::textarea[1]
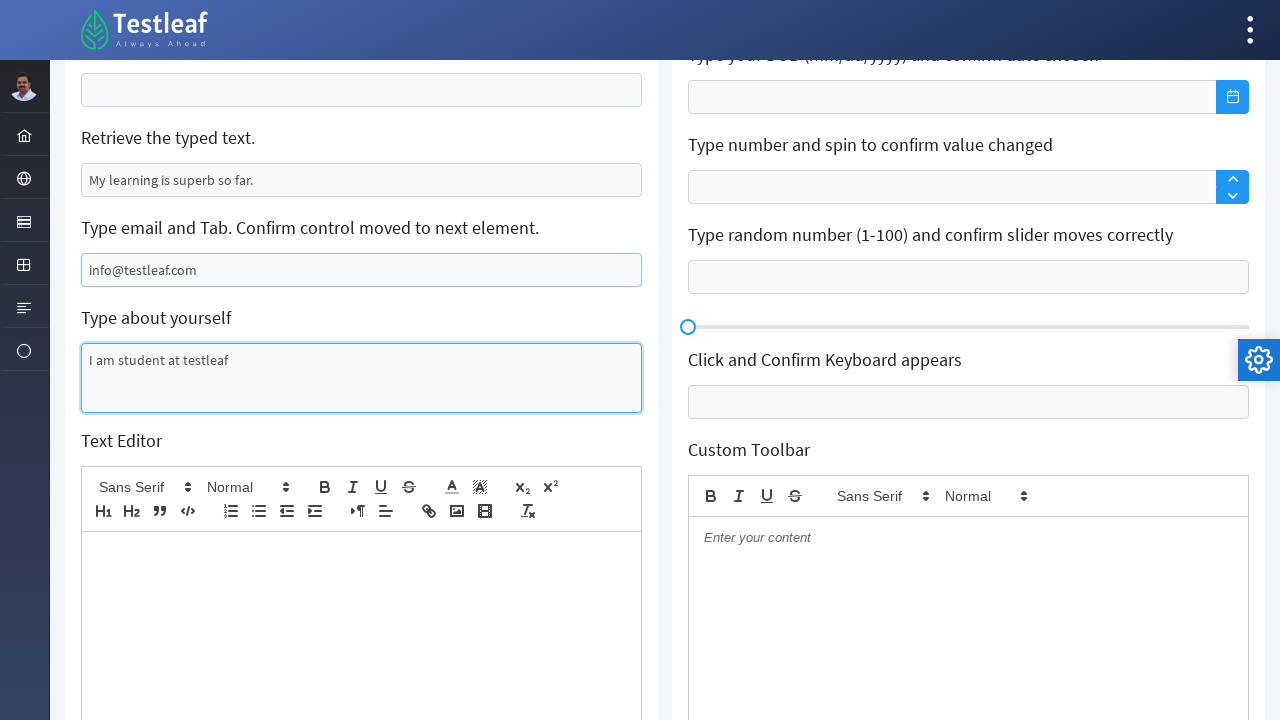

Pressed Enter on validation field to trigger error on //h5[contains(text(),'Press Enter')]/following::input[2]
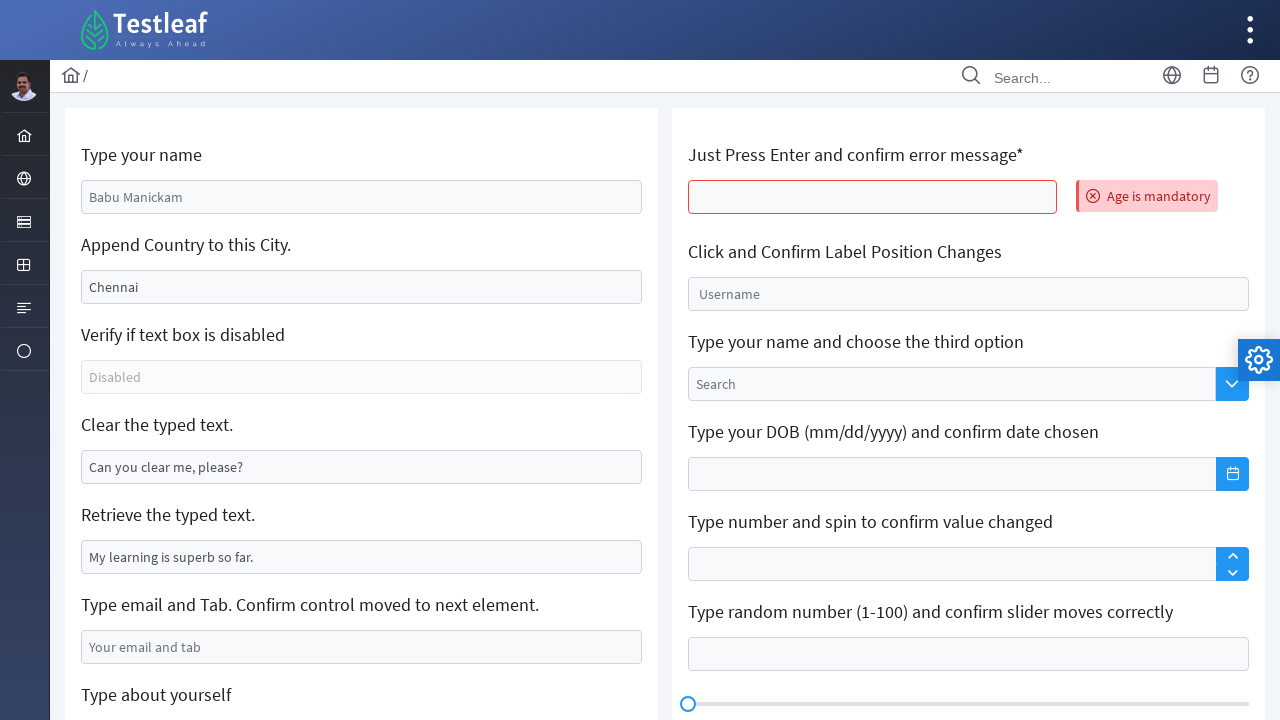

Error message 'Age is mandatory' appeared
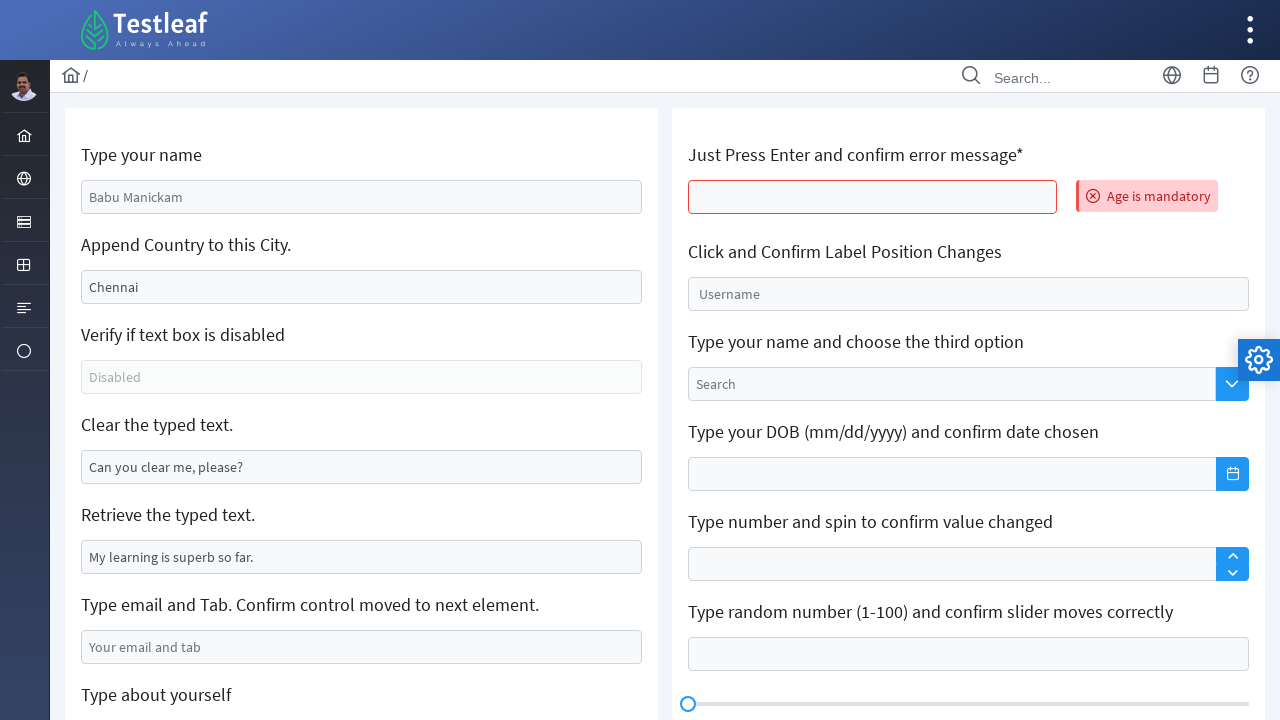

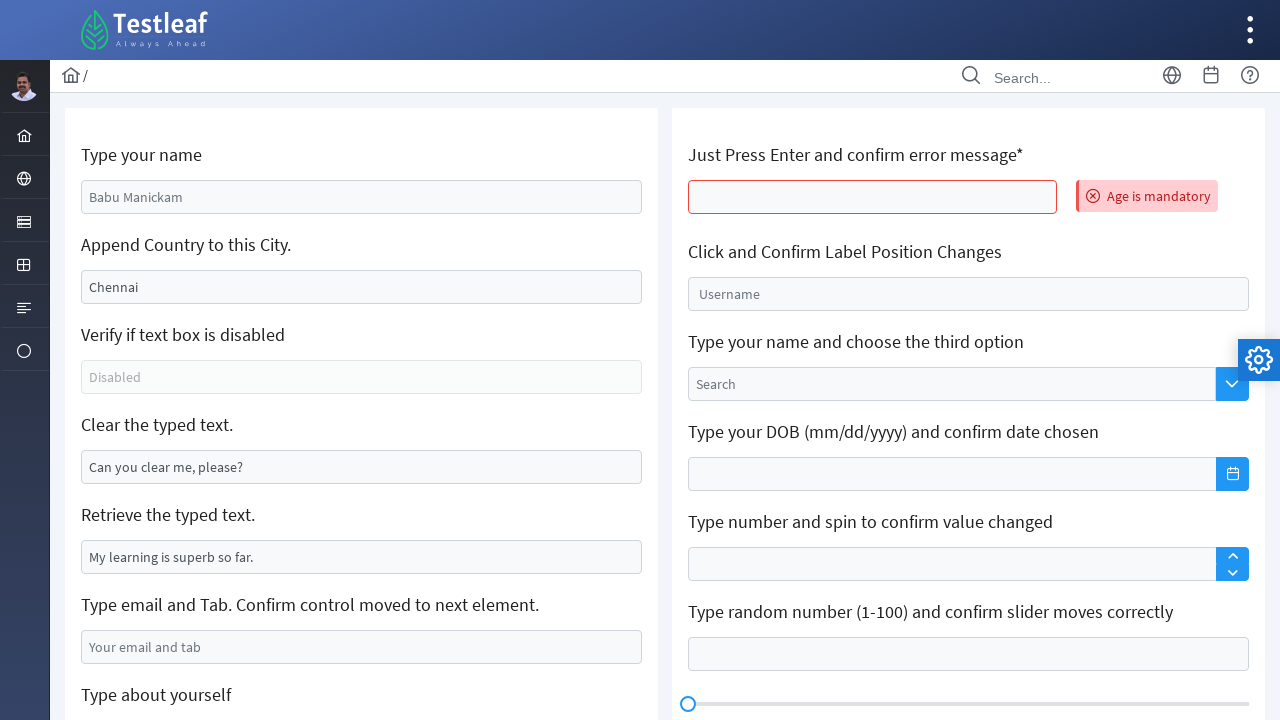